Tests descending order sorting of a data table with attributes by clicking the dues column header twice and verifying the column is sorted in descending order

Starting URL: http://the-internet.herokuapp.com/tables

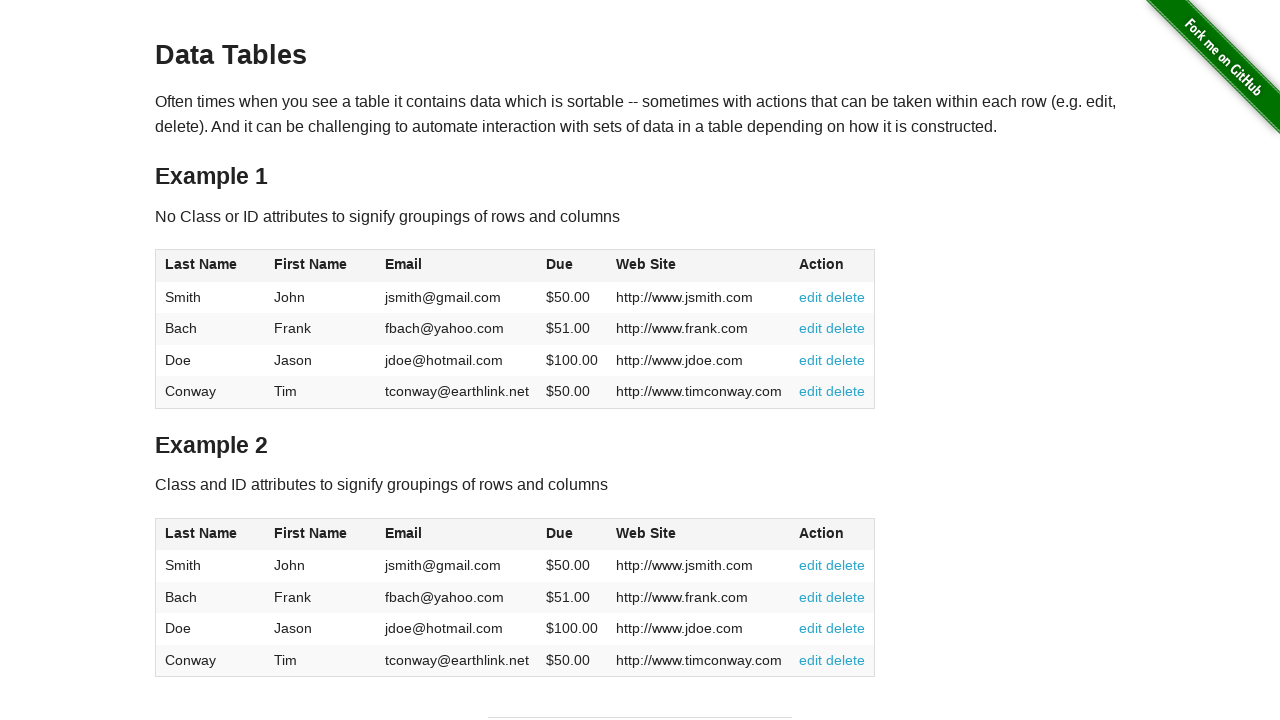

Clicked dues column header to sort ascending at (560, 533) on #table2 thead .dues
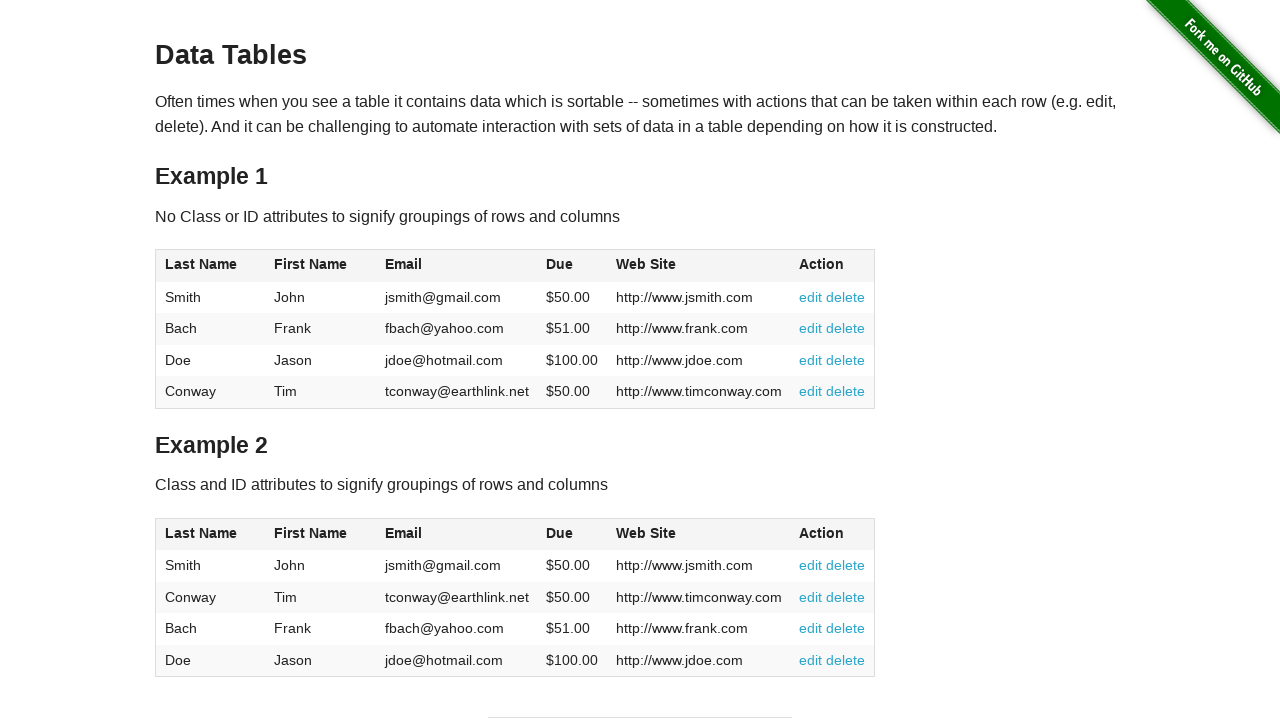

Clicked dues column header again to sort descending at (560, 533) on #table2 thead .dues
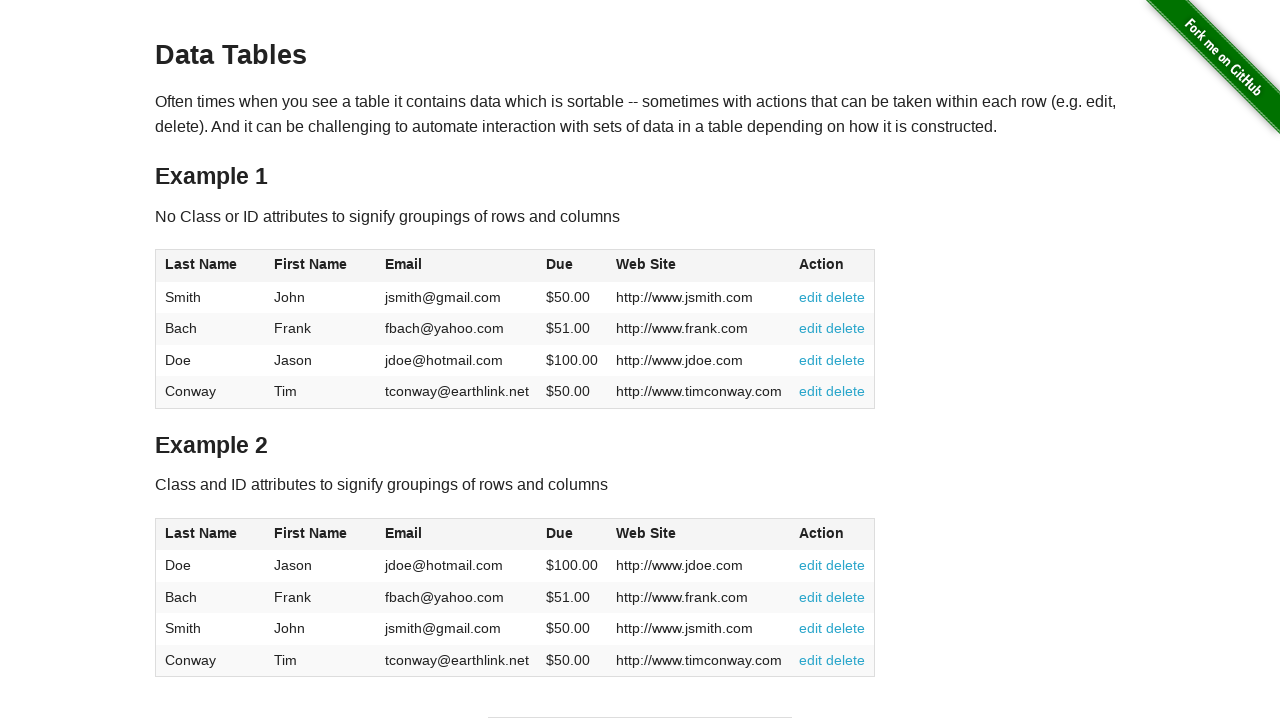

Verified table data is present after sorting
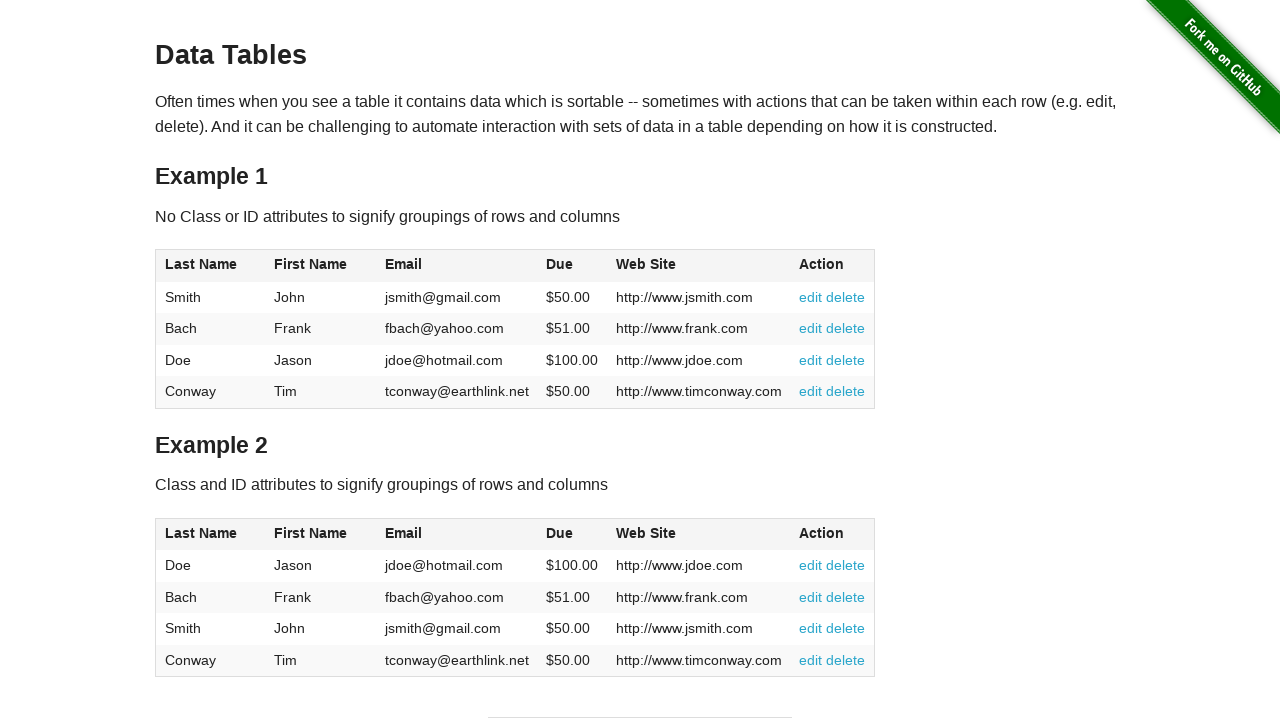

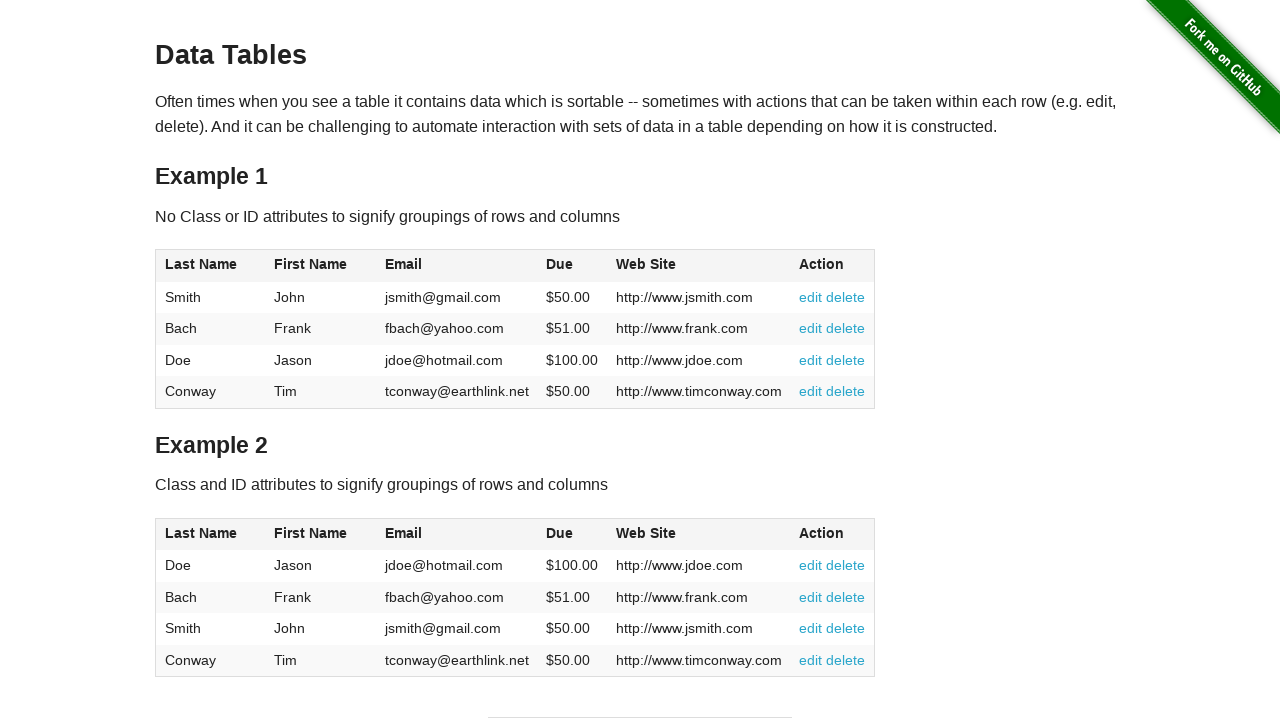